Tests the text box form on demoqa.com by filling in all fields (name, email, current address, permanent address) with valid data and verifying the output is displayed correctly after submission.

Starting URL: https://demoqa.com

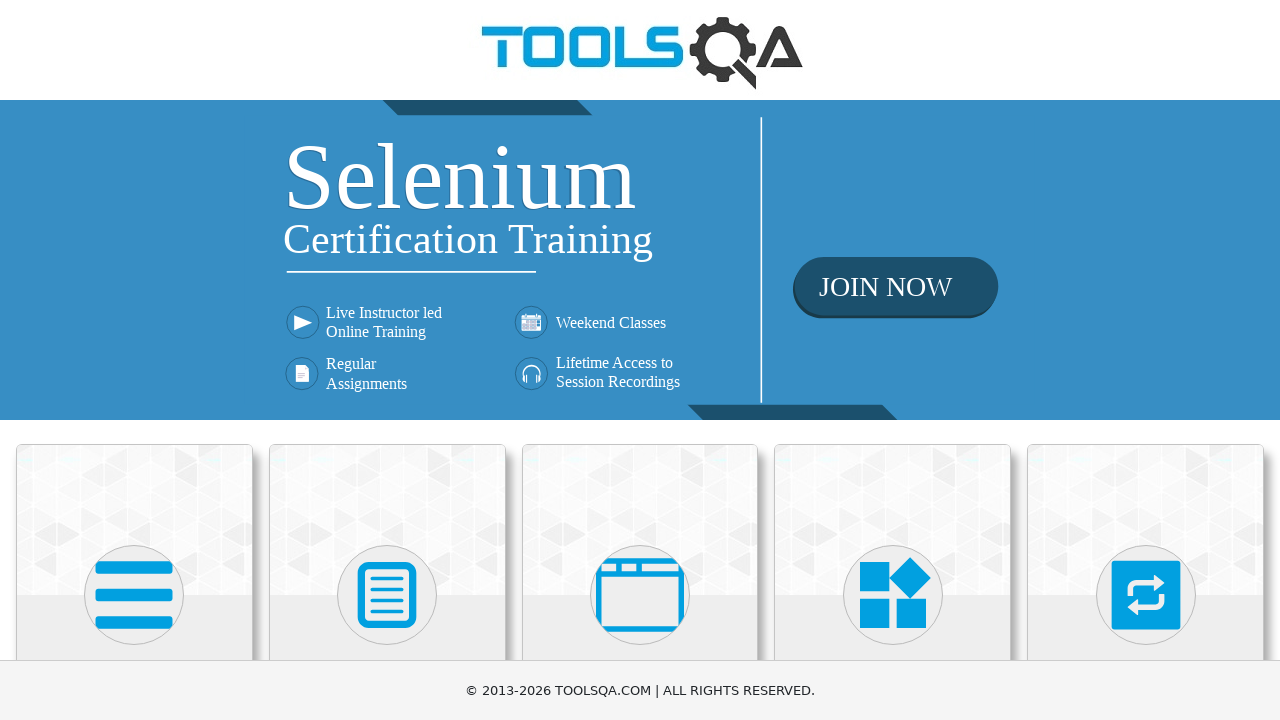

Clicked on the Elements link at (134, 360) on h5 >> internal:has-text="Elements"i
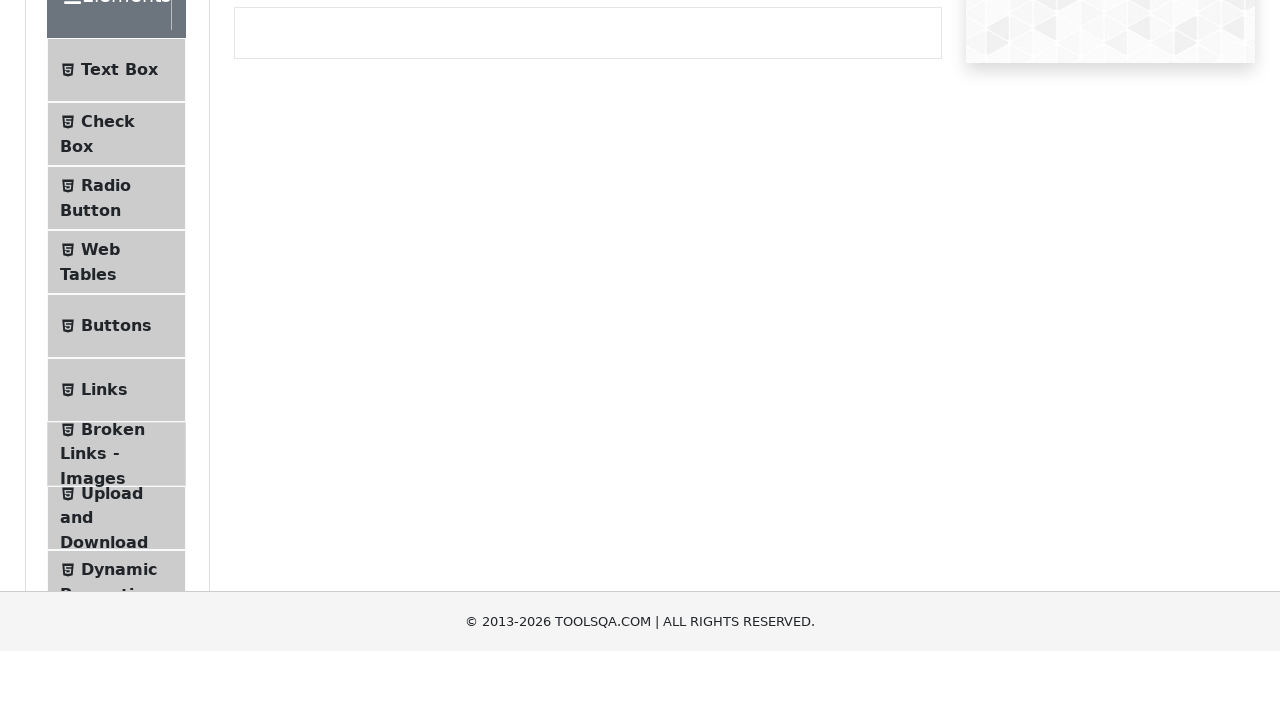

Clicked on the Text Box menu item at (119, 261) on span.text >> internal:has-text="Text Box"i
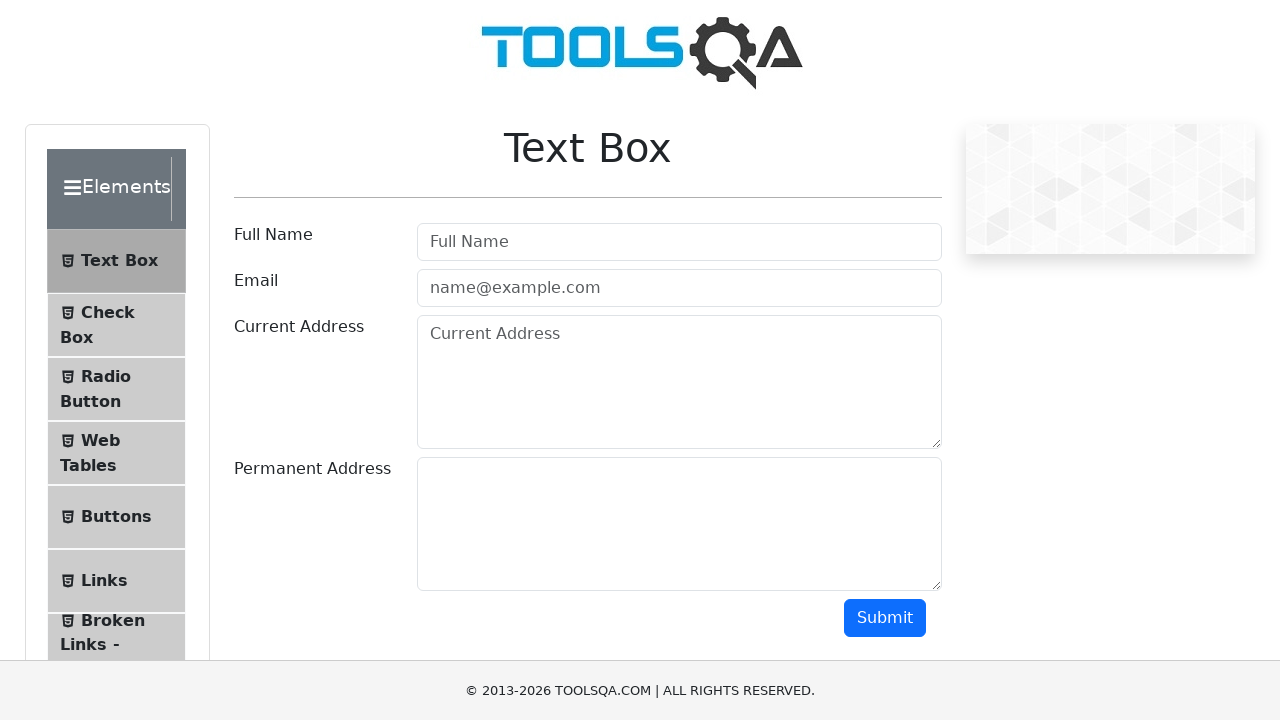

Text Box form fields loaded
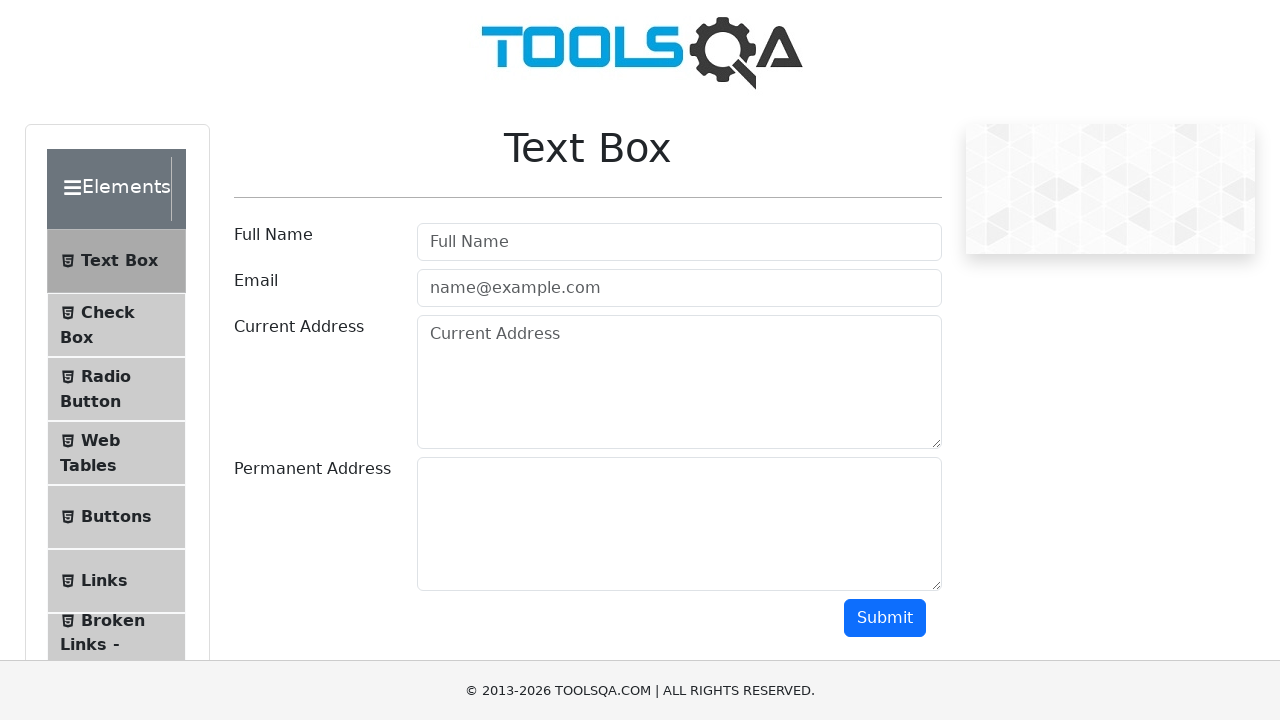

Filled in Full Name field with 'Test Name' on input[id="userName"]
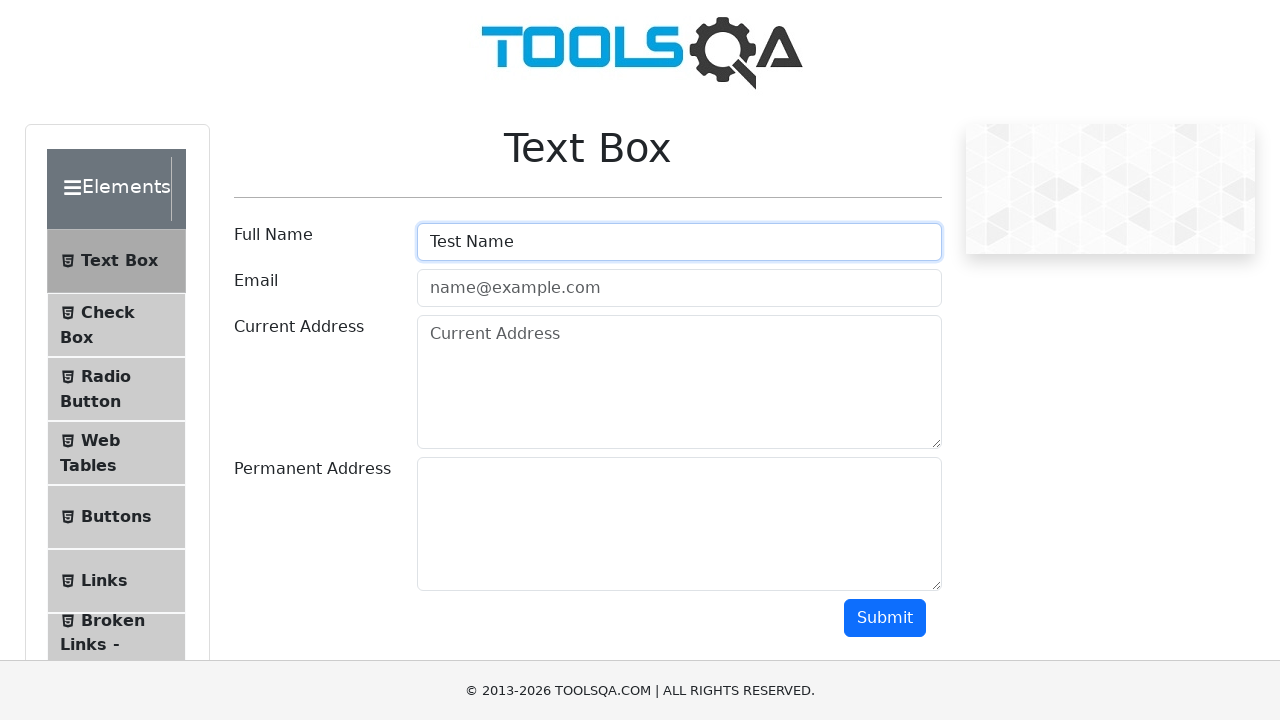

Filled in Email field with 'test@test.com' on input[id="userEmail"]
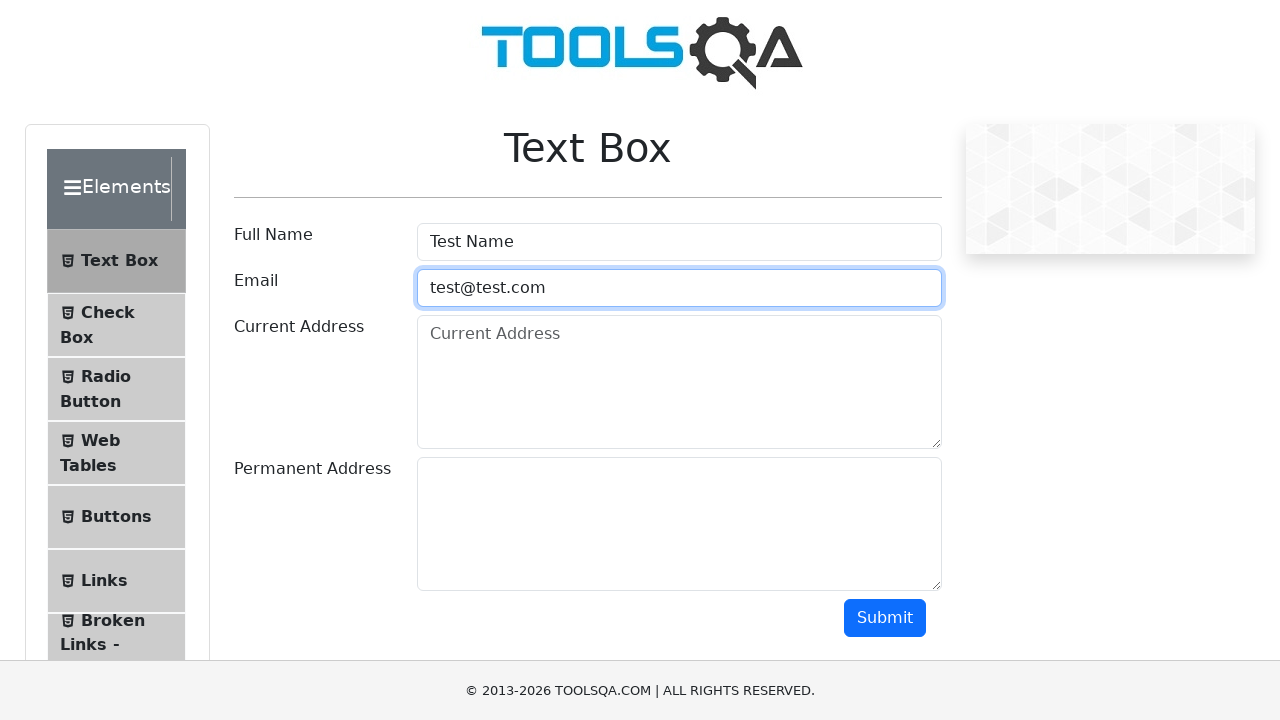

Filled in Current Address field with 'Test Location' on textarea[id="currentAddress"]
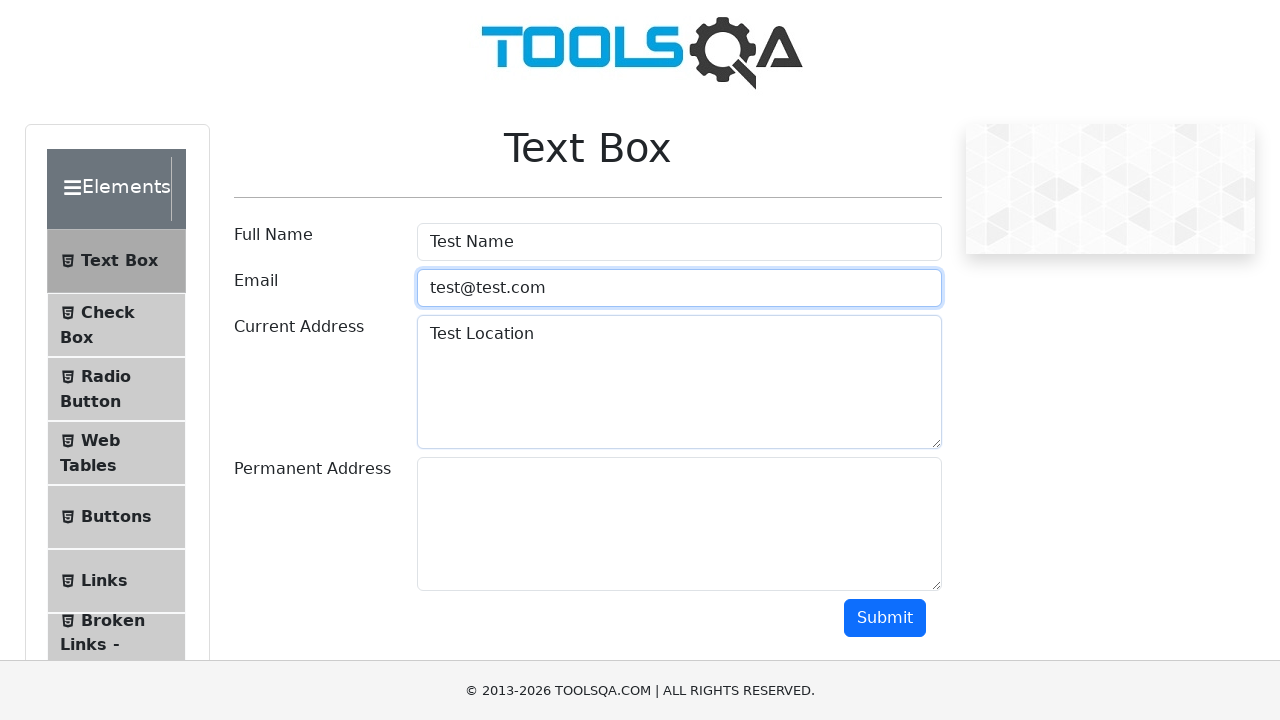

Filled in Permanent Address field with 'Test Location' on textarea[id="permanentAddress"]
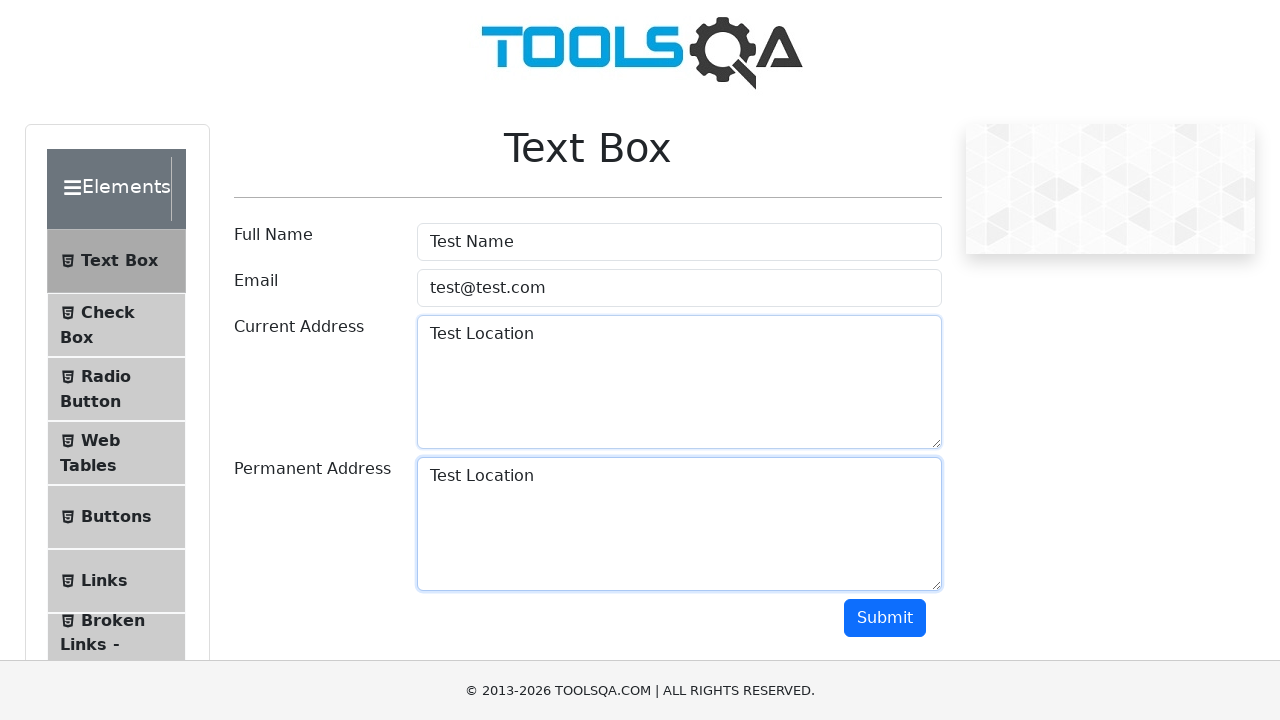

Clicked the Submit button at (885, 618) on button[id="submit"]
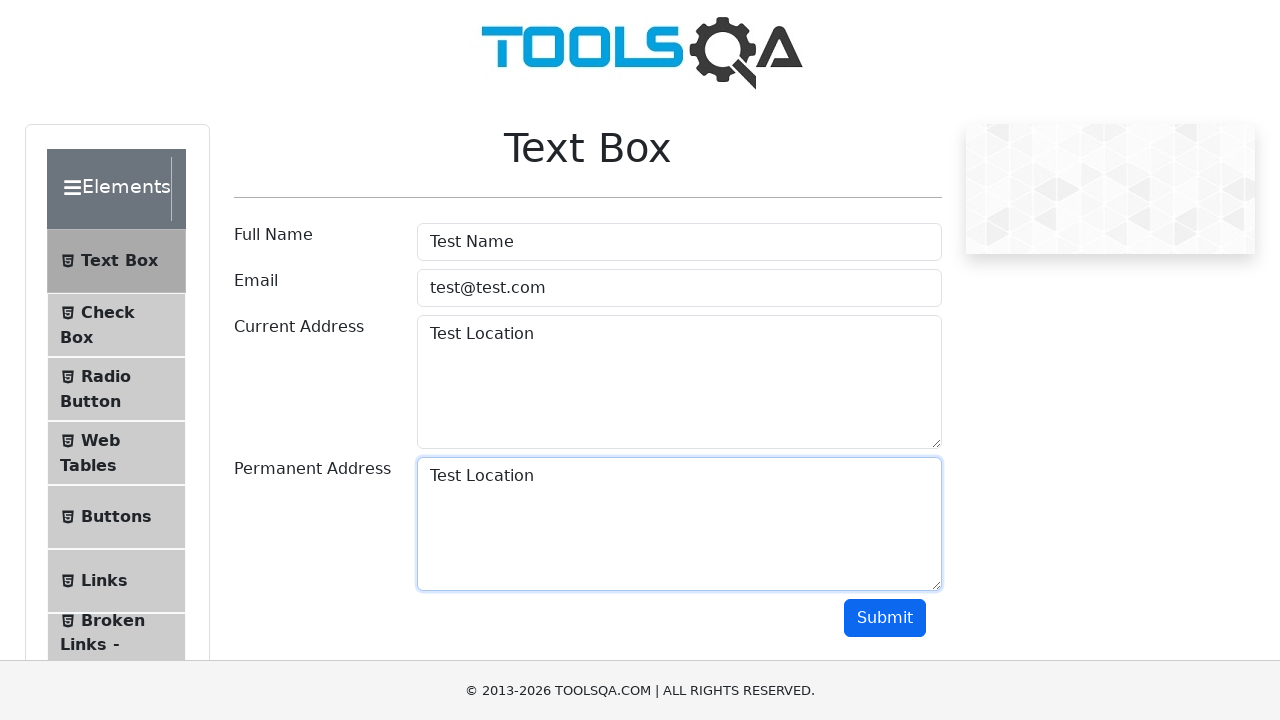

Form submission output displayed successfully
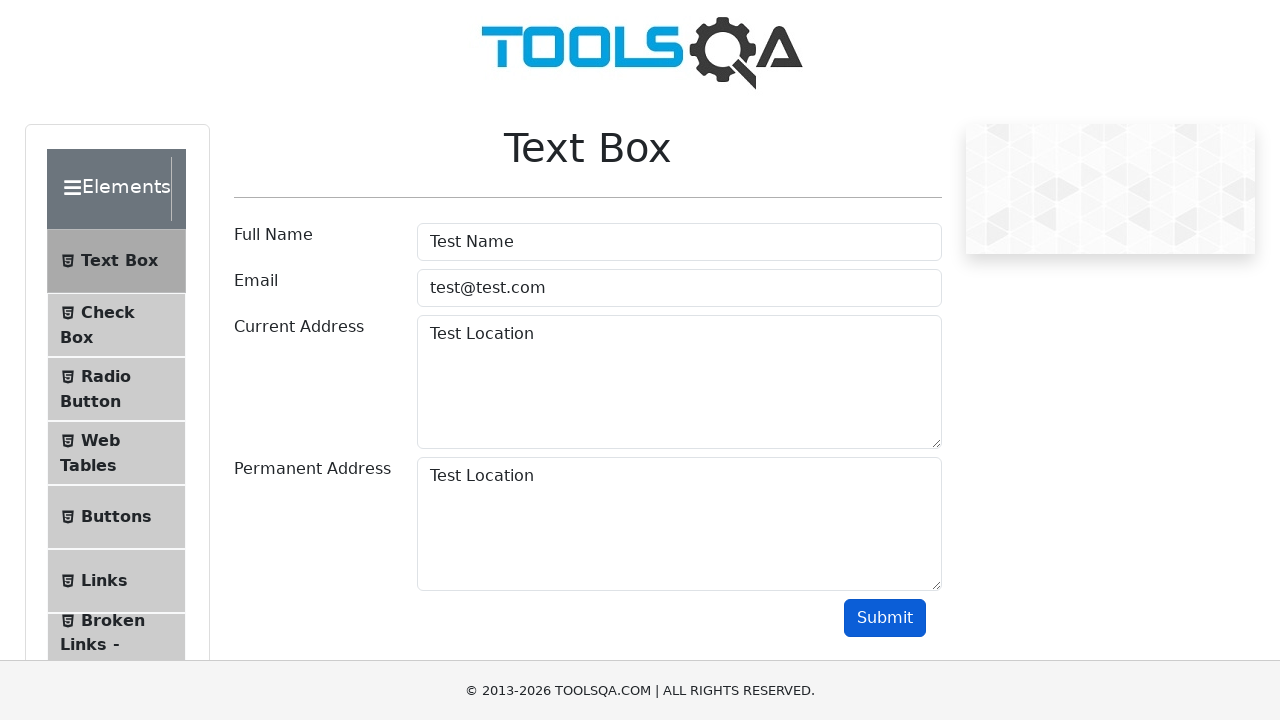

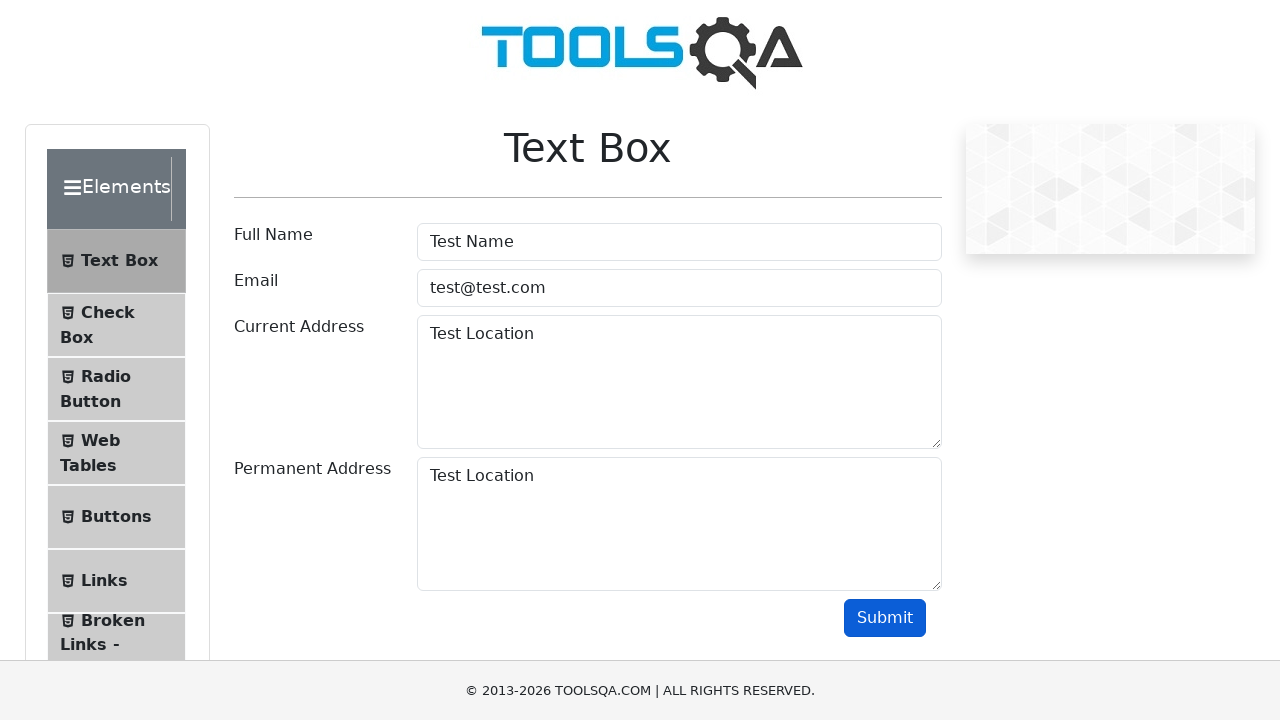